Tests various button interactions including checking button properties, positions, colors, dimensions, mouse hover effects, and clicking hidden buttons

Starting URL: https://www.leafground.com/button.xhtml

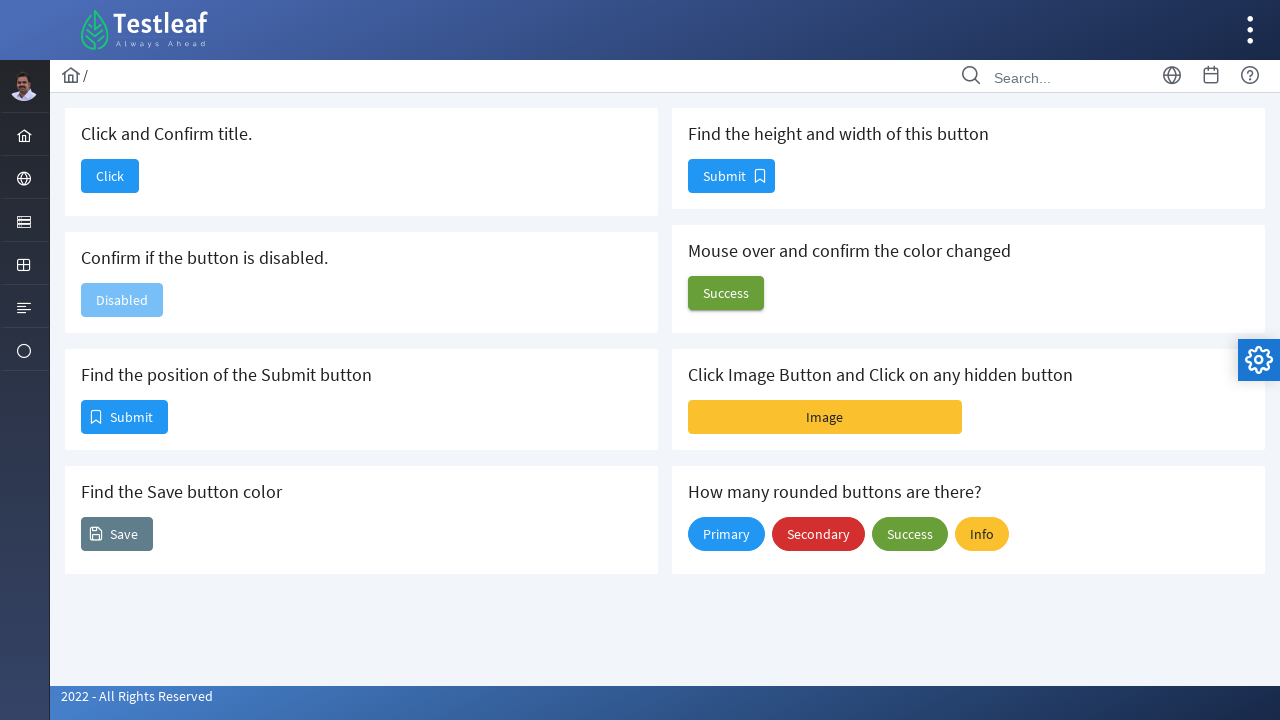

Retrieved page title
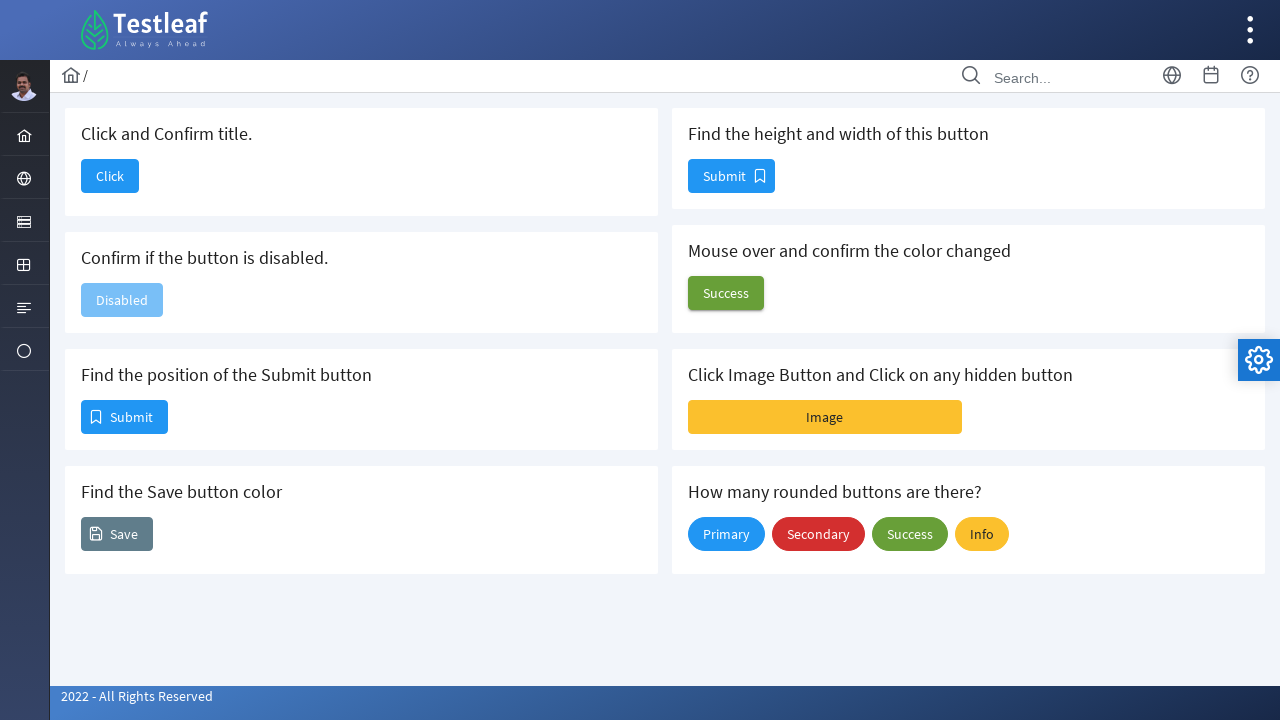

Checked if control button is enabled
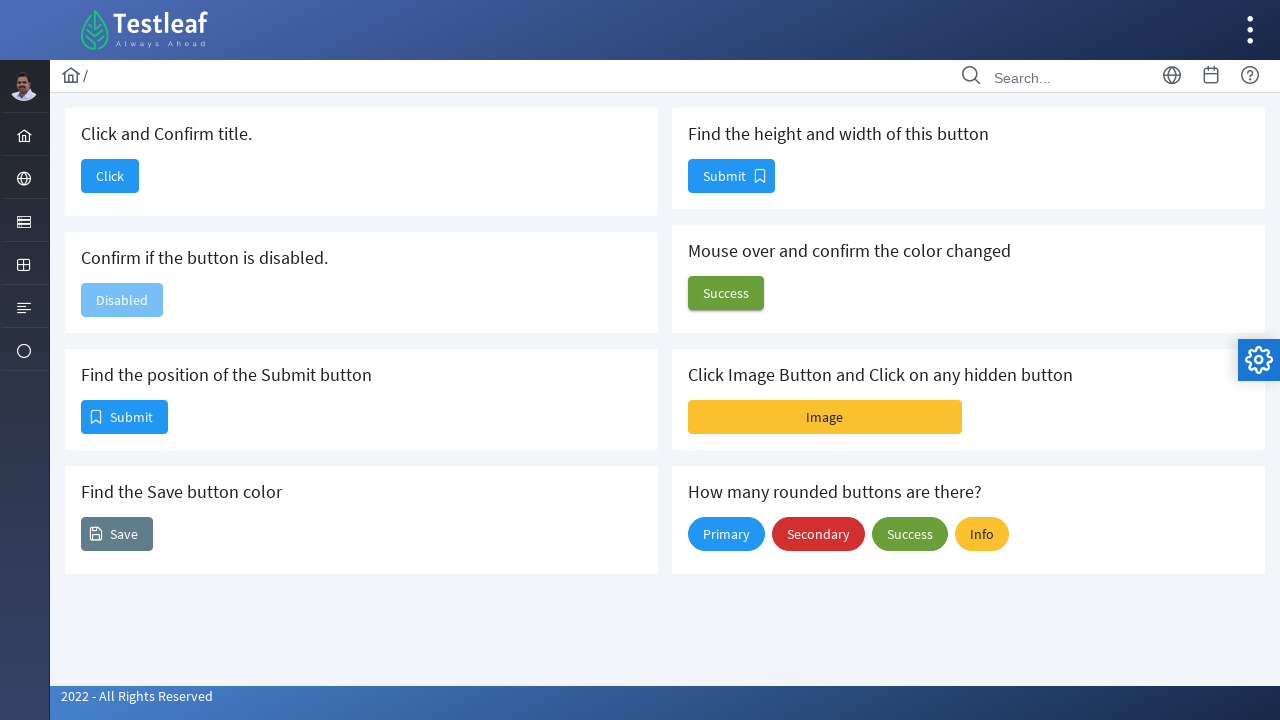

Retrieved submit button position
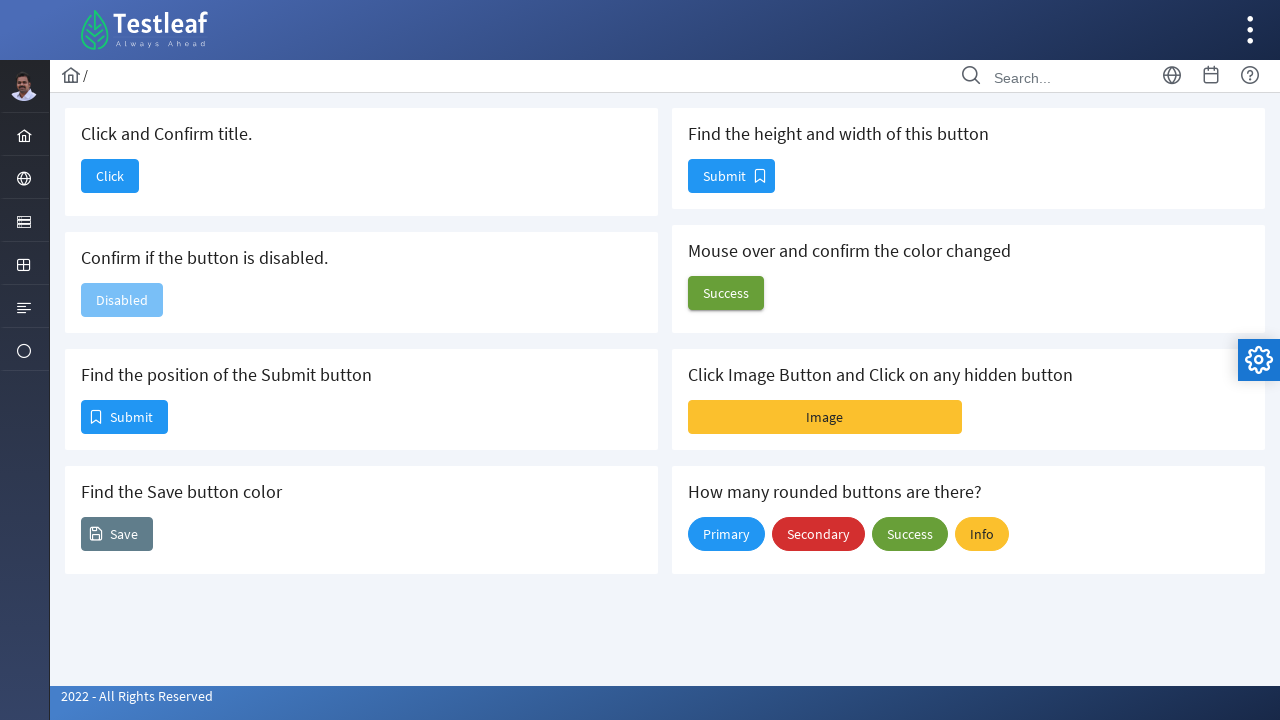

Retrieved save button background color
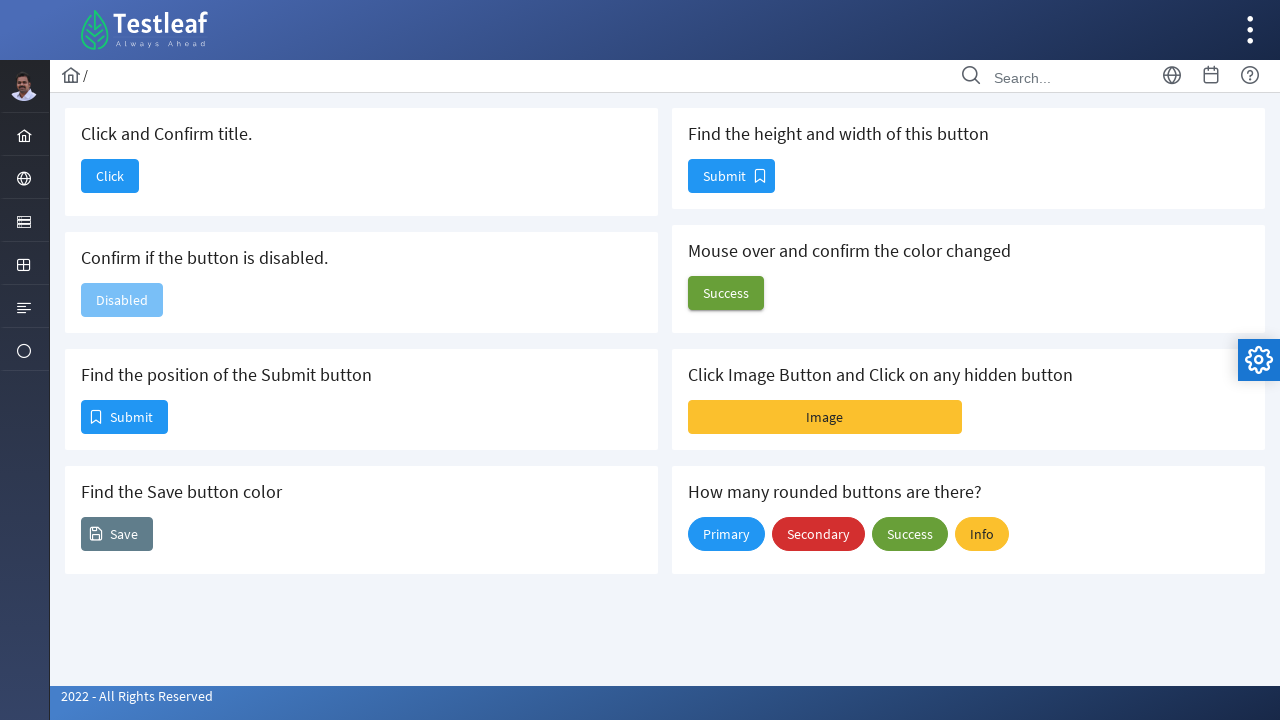

Retrieved submit button dimensions
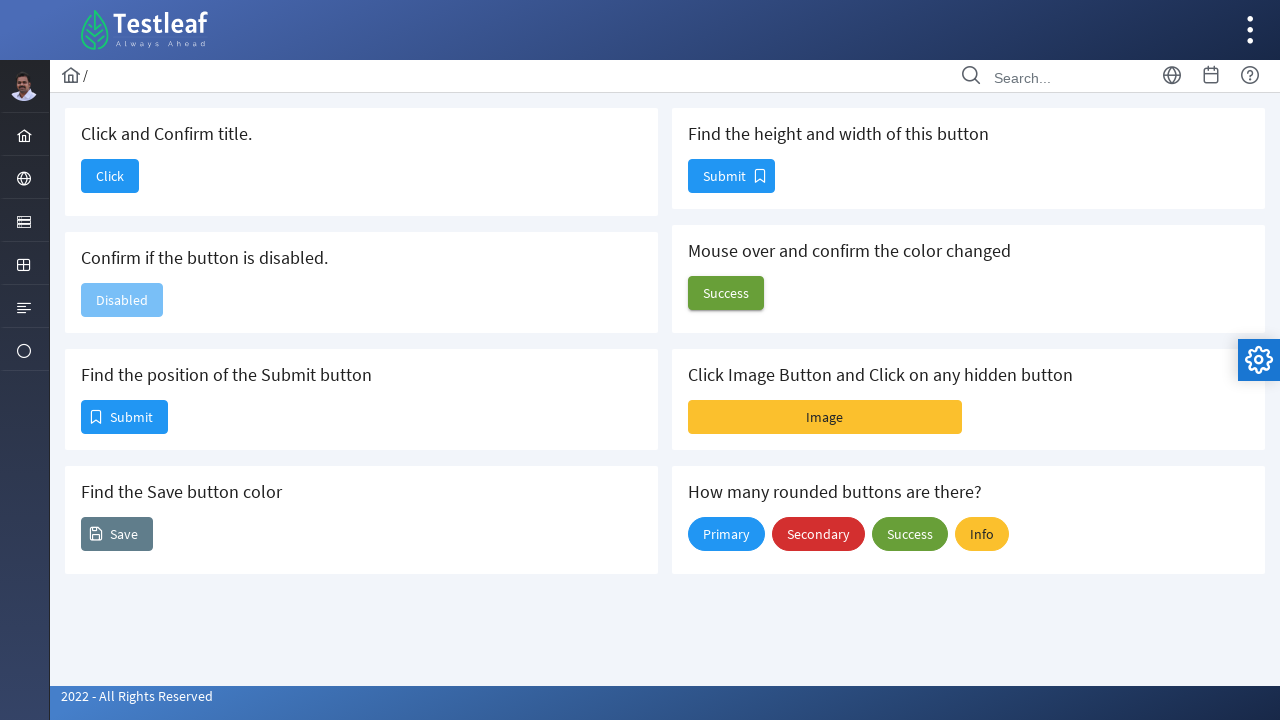

Hovered mouse over button to check hover effects at (726, 293) on #j_idt88\:j_idt100
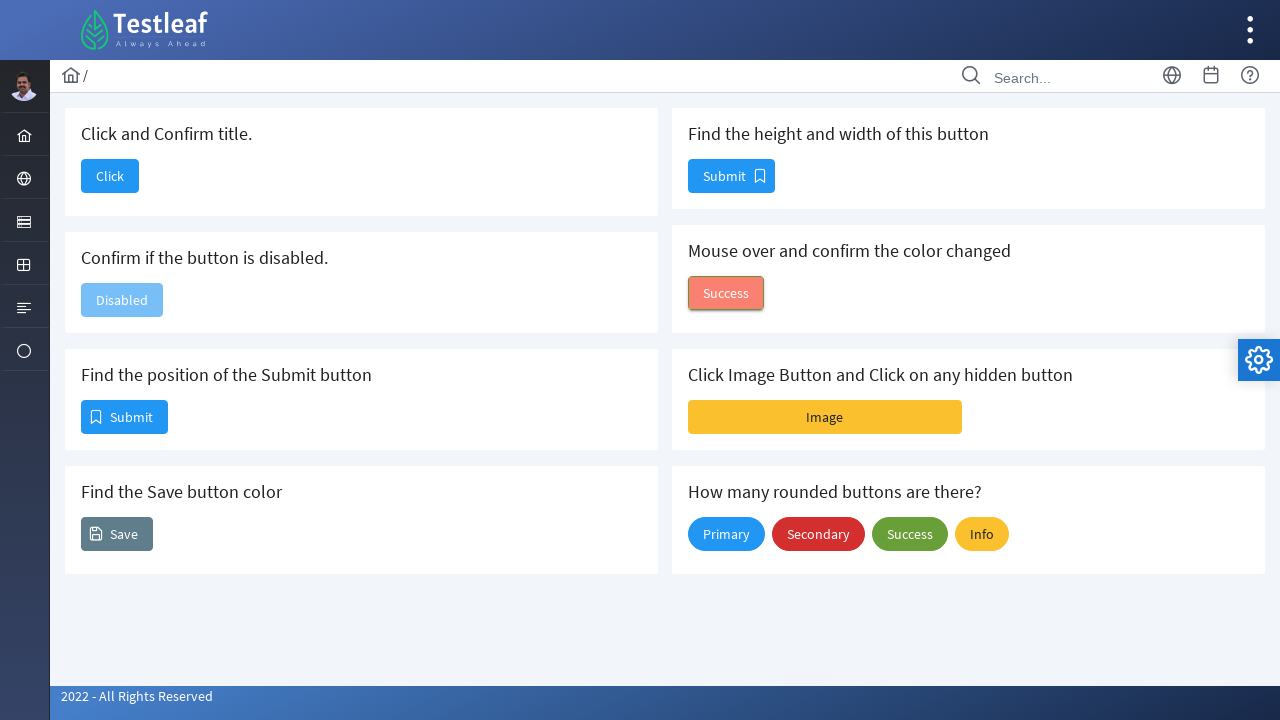

Clicked image button to reveal hidden buttons at (825, 417) on #j_idt88\:j_idt102\:imageBtn
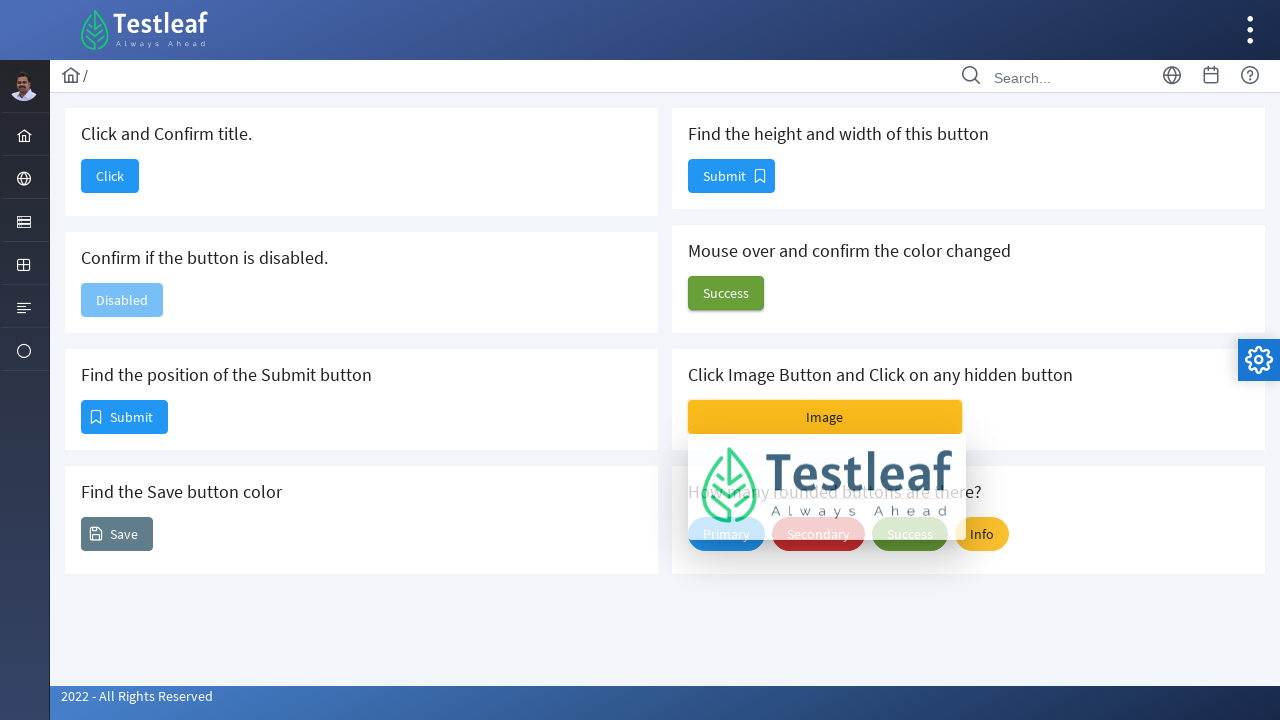

Waited for animations and hidden elements to appear
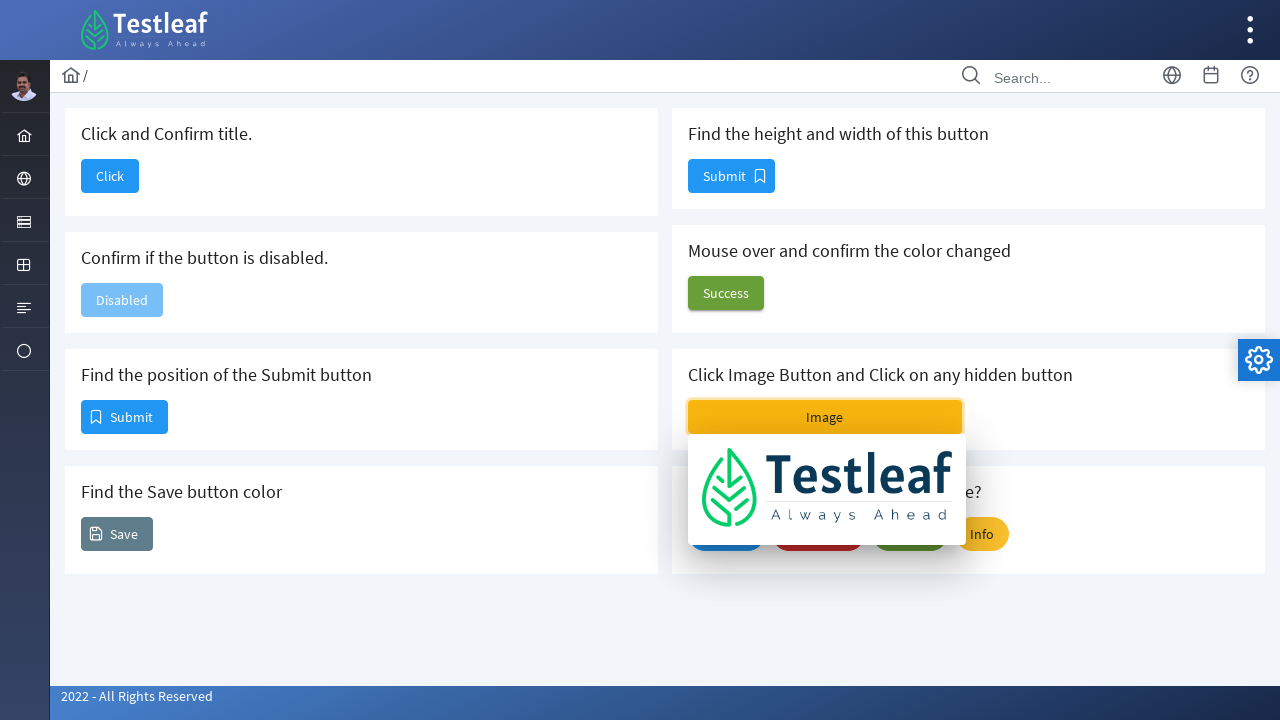

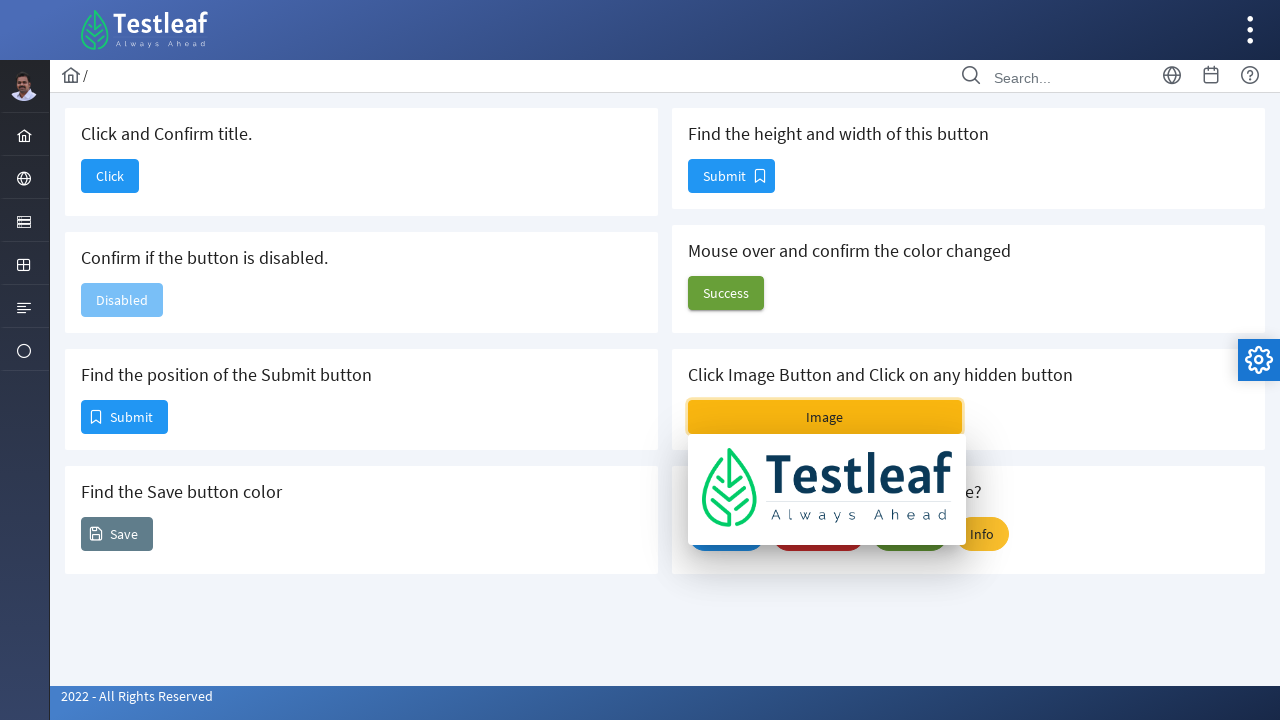